Tests geolocation functionality by clicking the "Where am I?" button and verifying the displayed coordinates match expected values

Starting URL: https://the-internet.herokuapp.com/geolocation

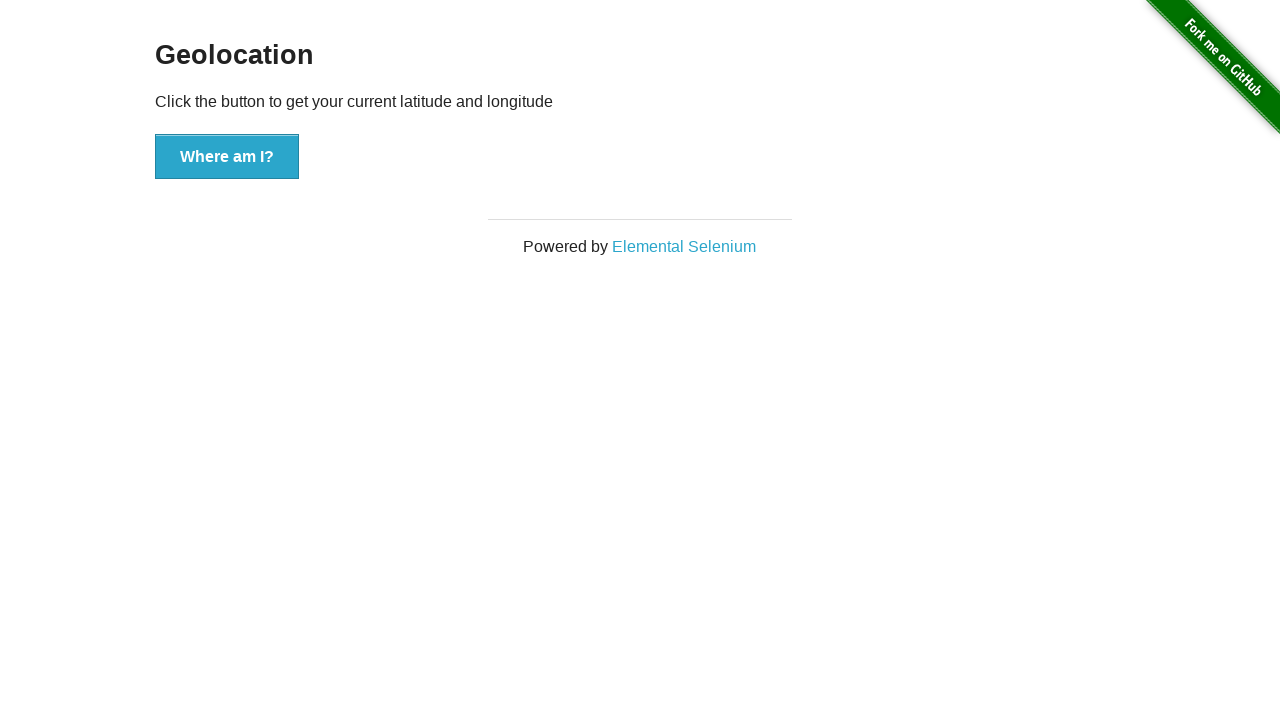

Granted geolocation permission to browser context
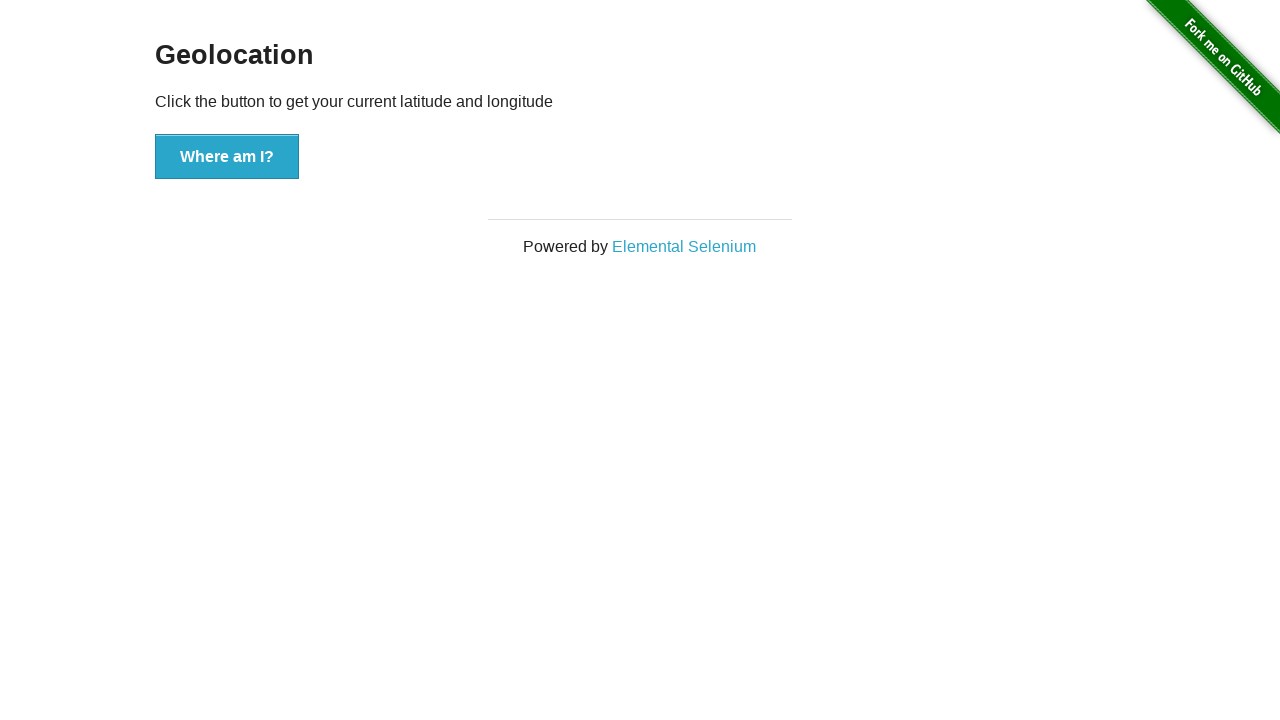

Set fake geolocation coordinates (latitude: 37.386052, longitude: -122.083851)
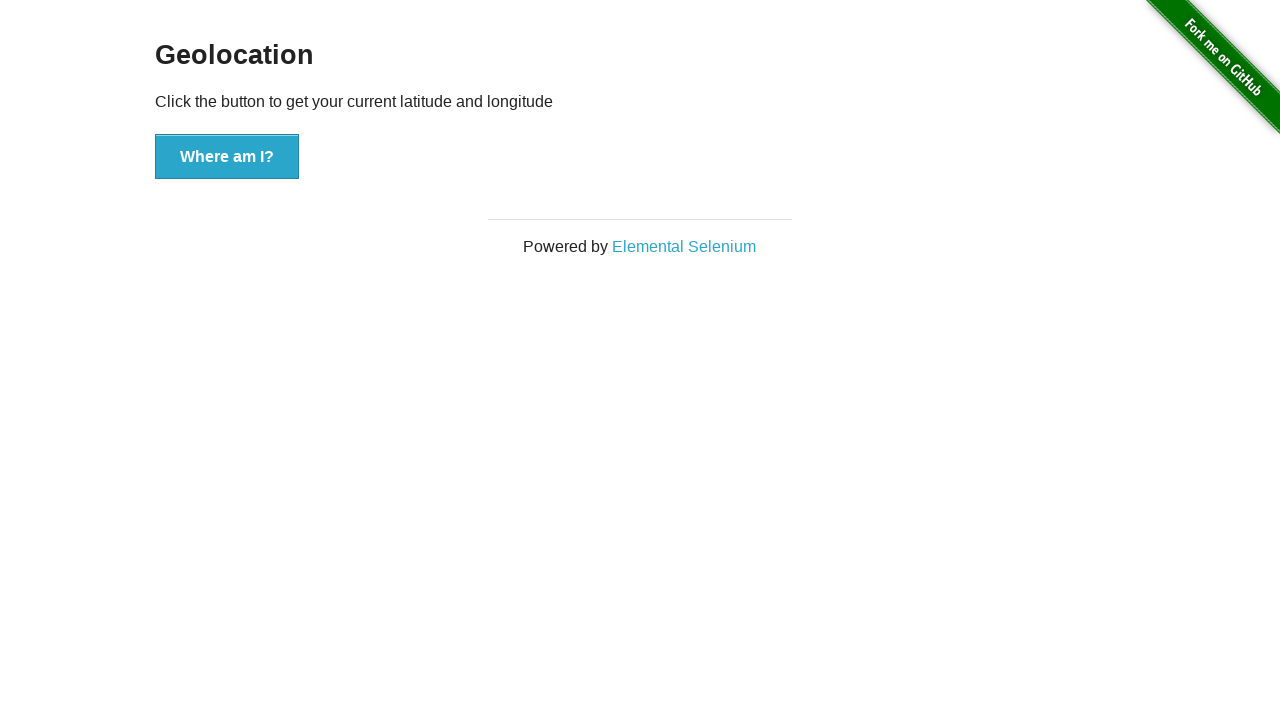

Clicked the 'Where am I?' button to trigger geolocation at (227, 157) on xpath=//button[.='Where am I?']
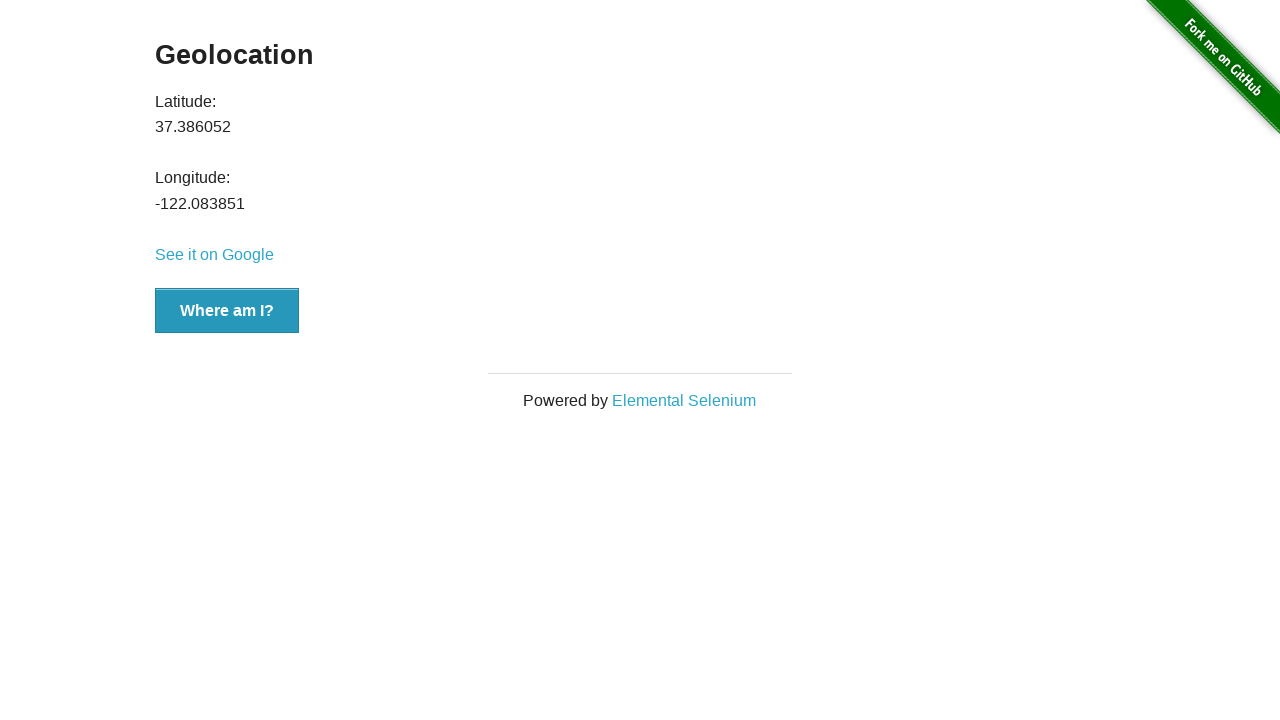

Waited for latitude value element to appear
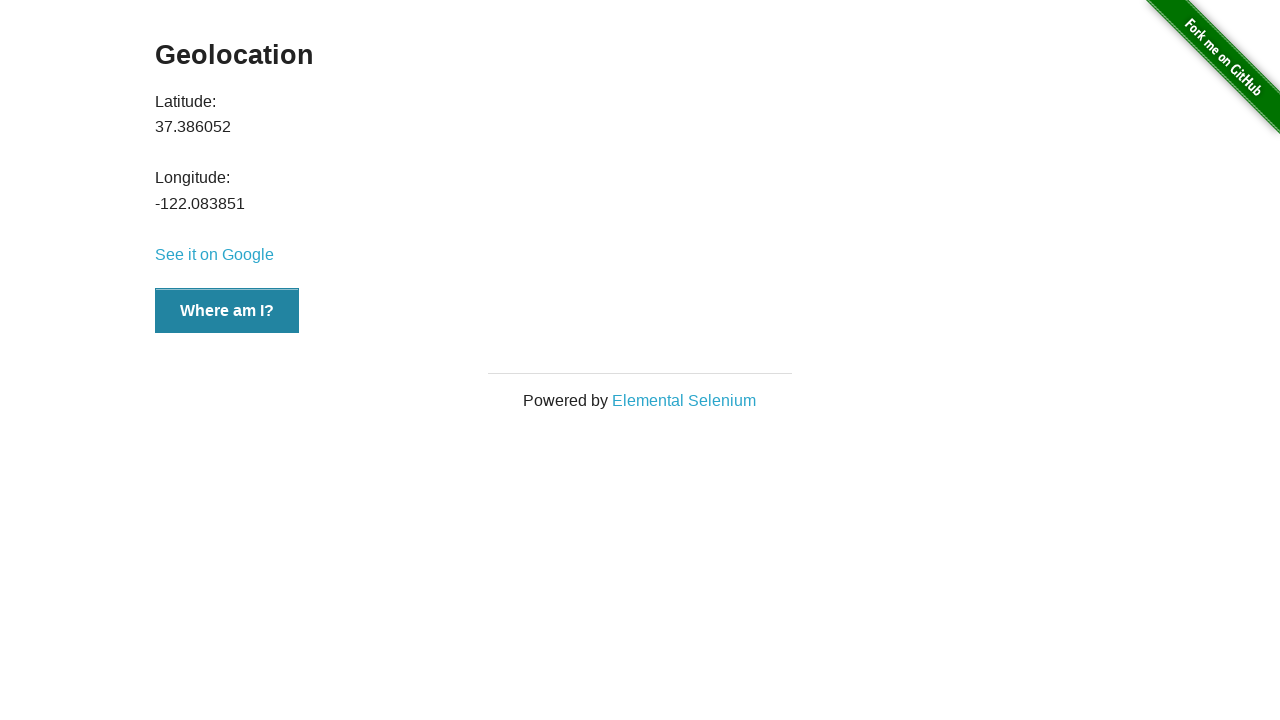

Retrieved latitude value: 37.386052
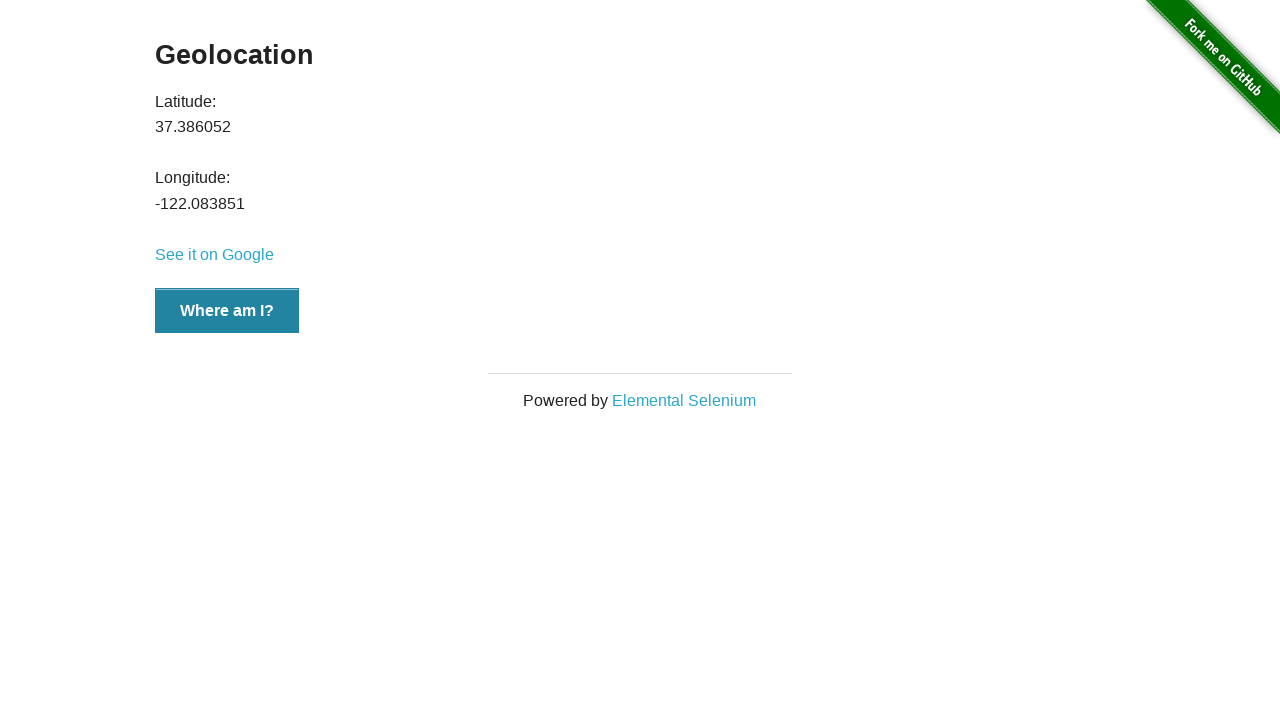

Retrieved longitude value: -122.083851
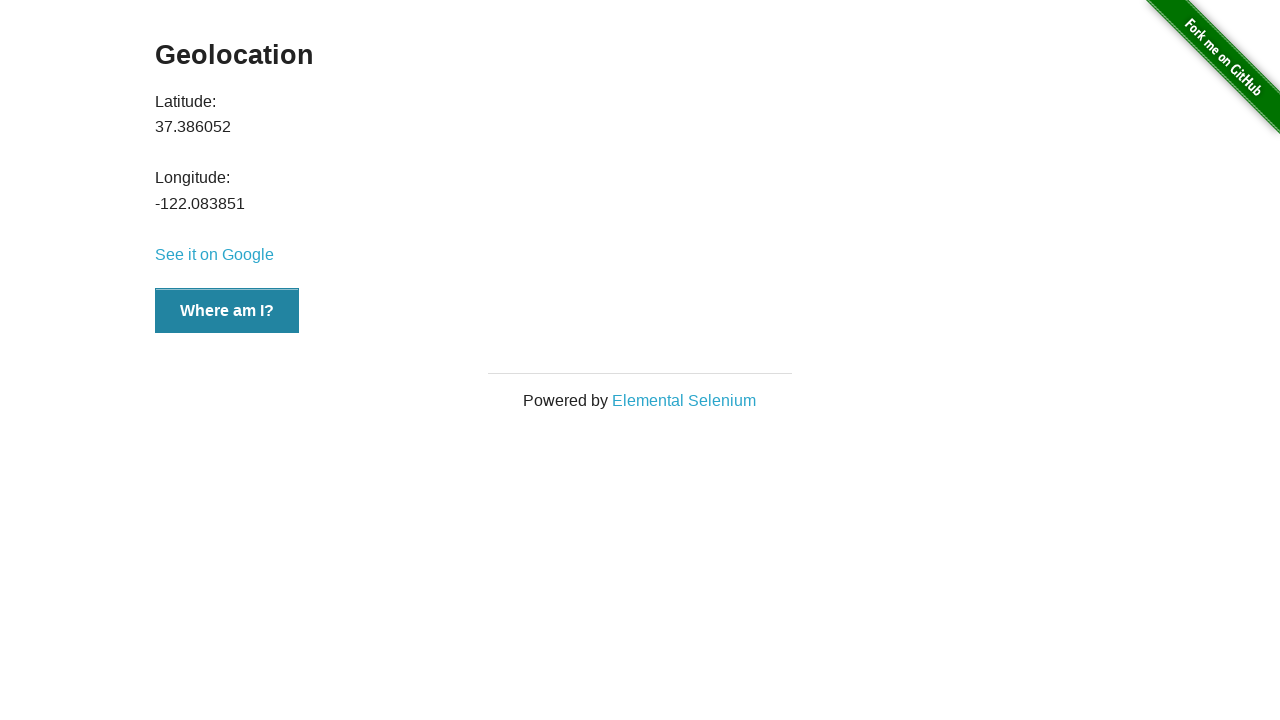

Verified latitude value matches expected 37.386052
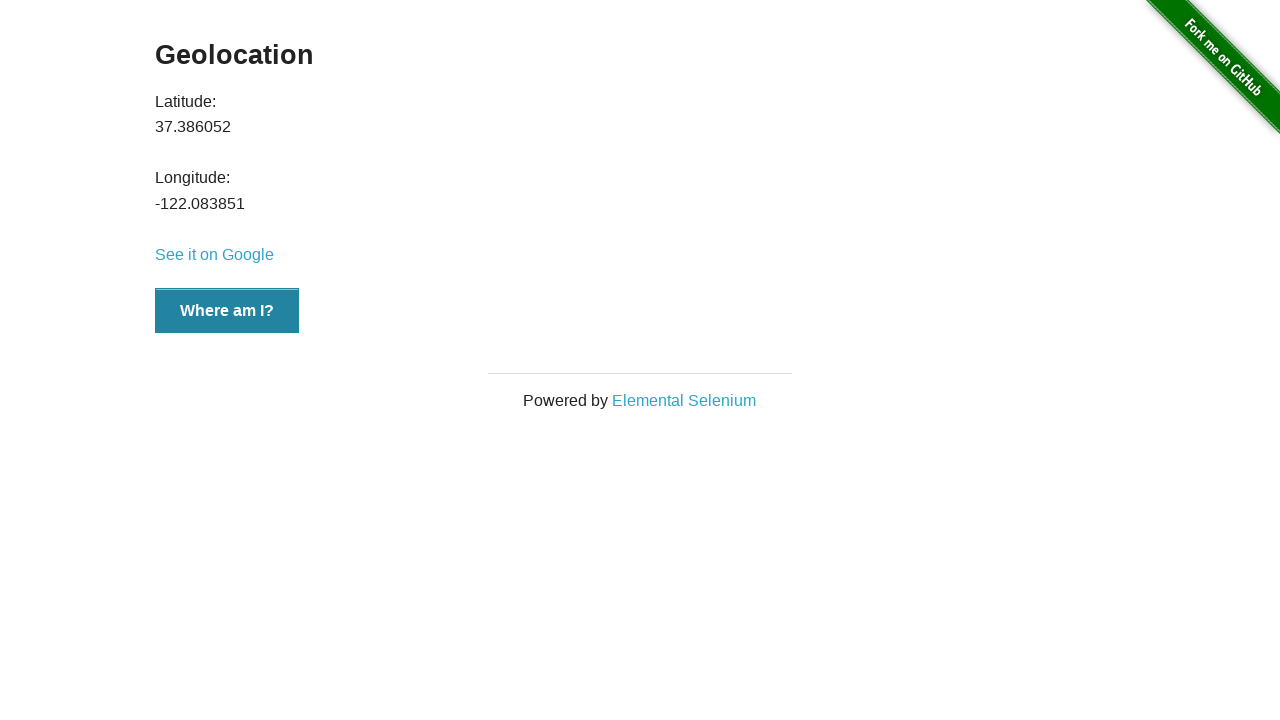

Verified longitude value matches expected -122.083851
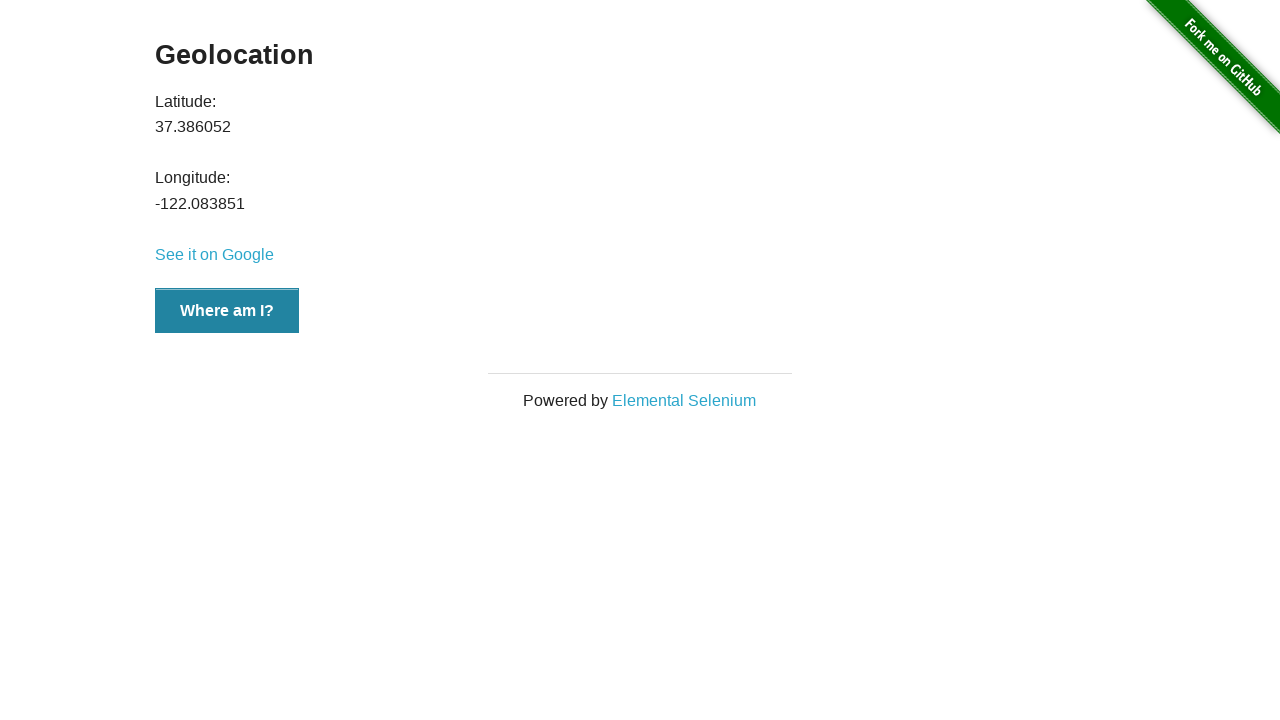

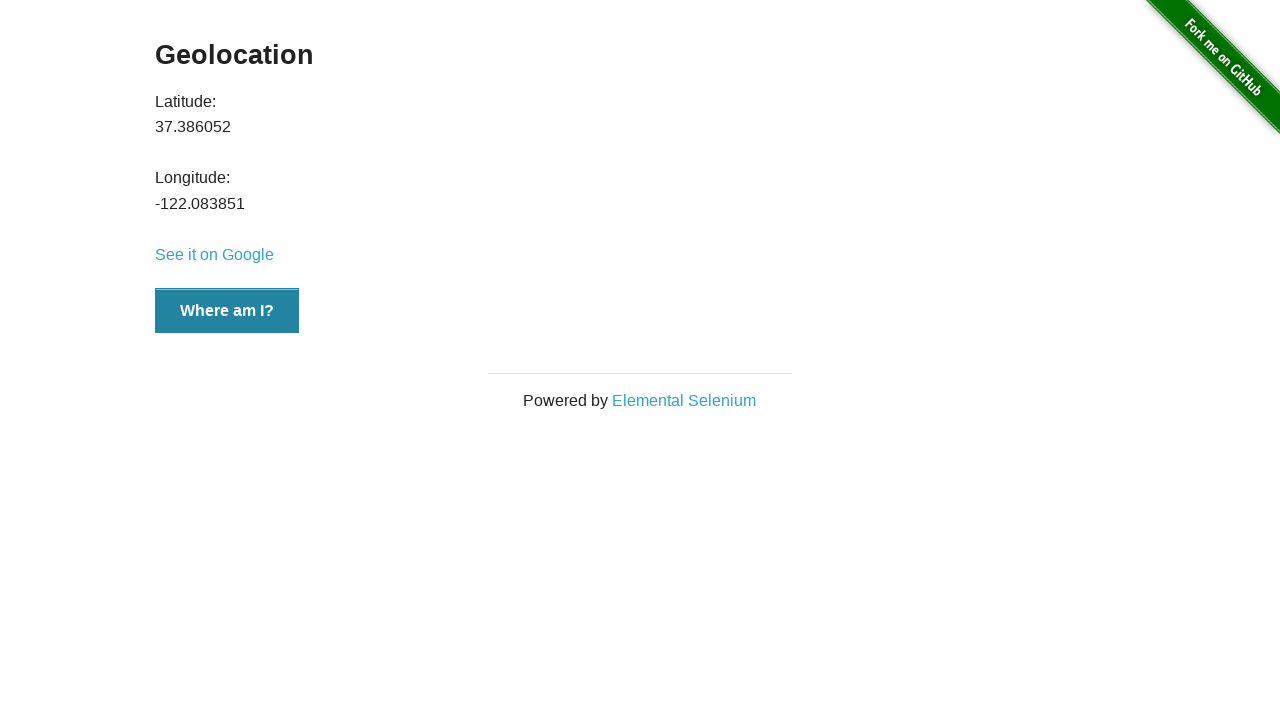